Tests navigation through getcalley.com sitemap links at 1366x768 resolution, visiting 5 different pages

Starting URL: https://www.getcalley.com/page-sitemap.xml

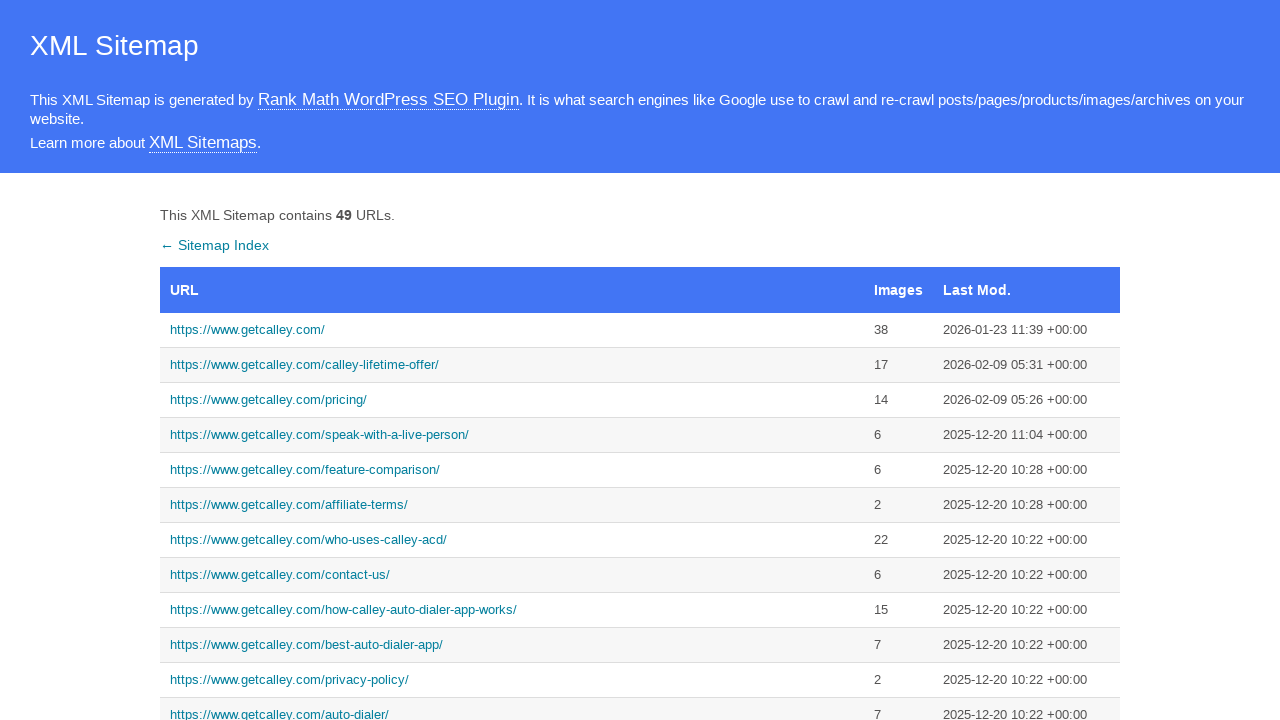

Set viewport to 1366x768 resolution
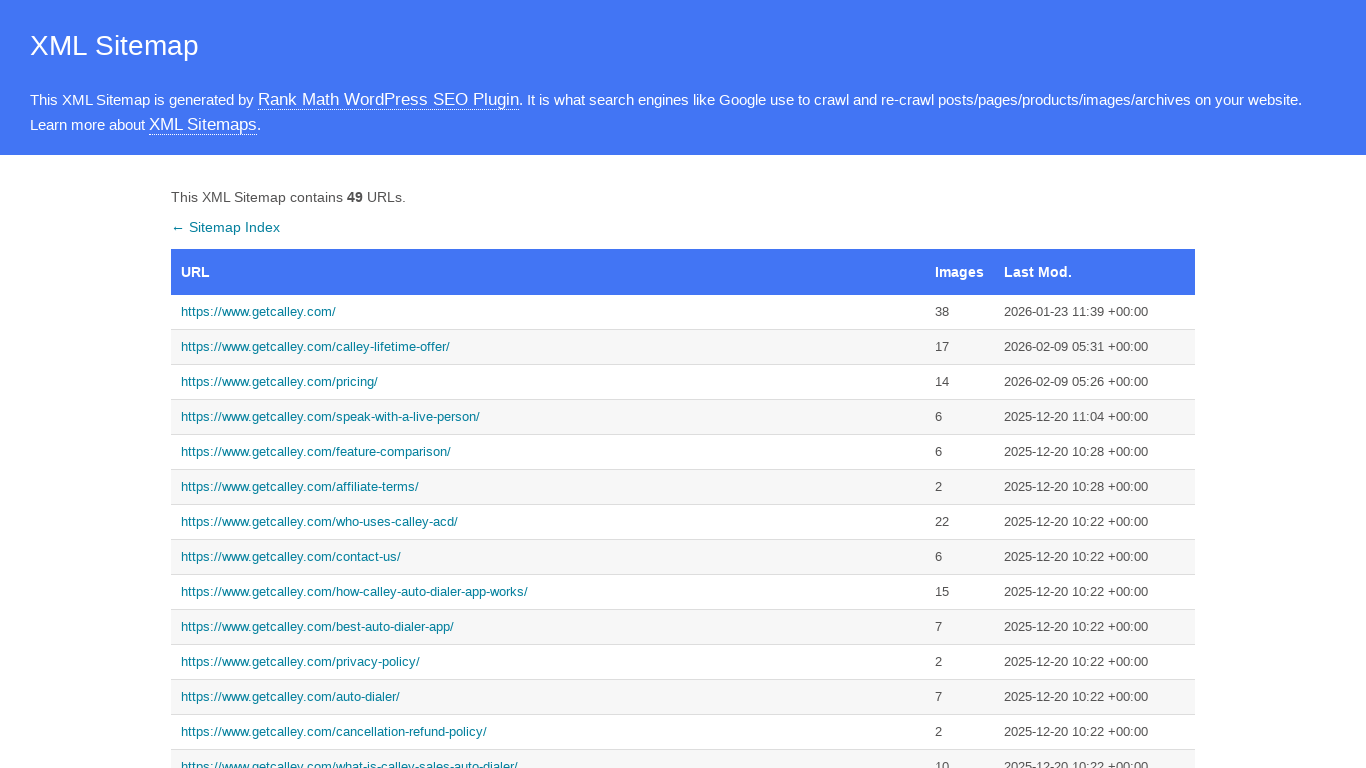

Clicked on main getcalley.com page link from sitemap at (548, 312) on a:has-text('https://www.getcalley.com/')
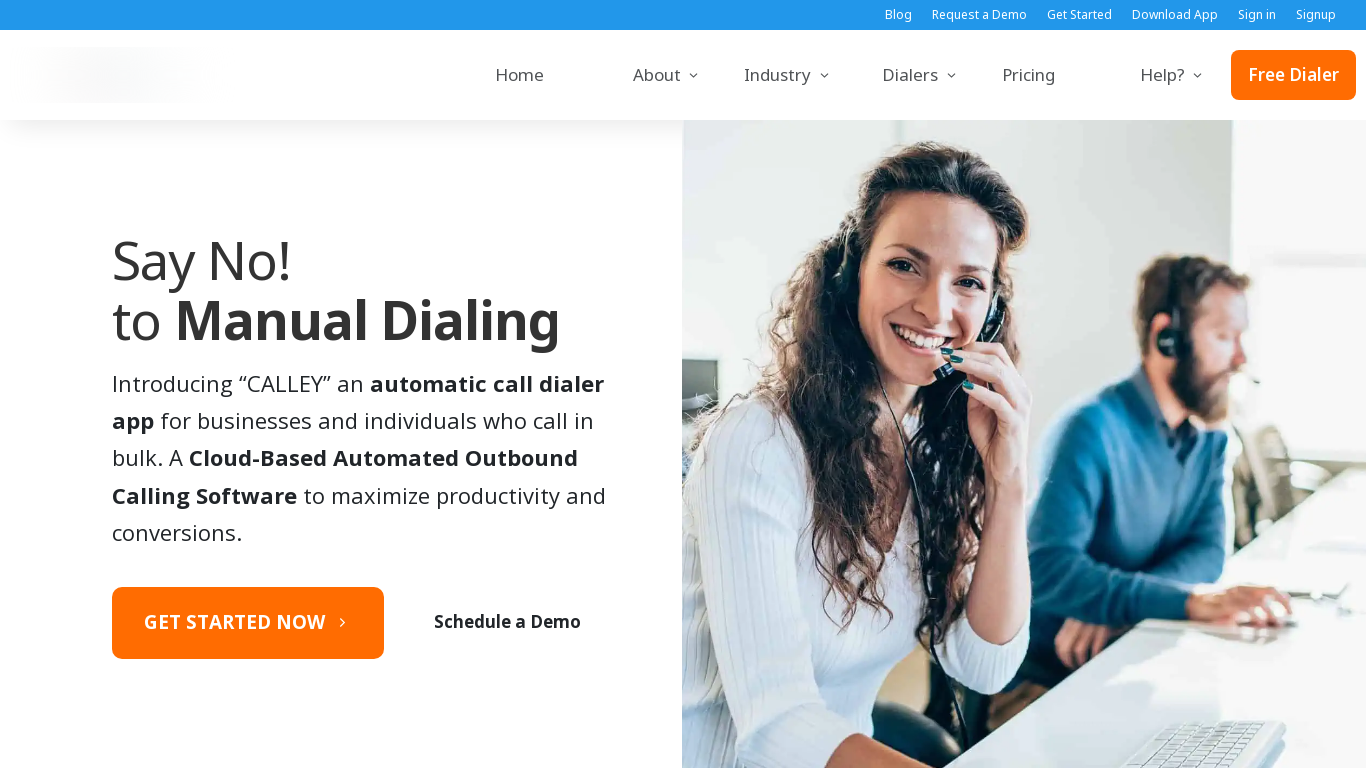

Main page loaded and network idle
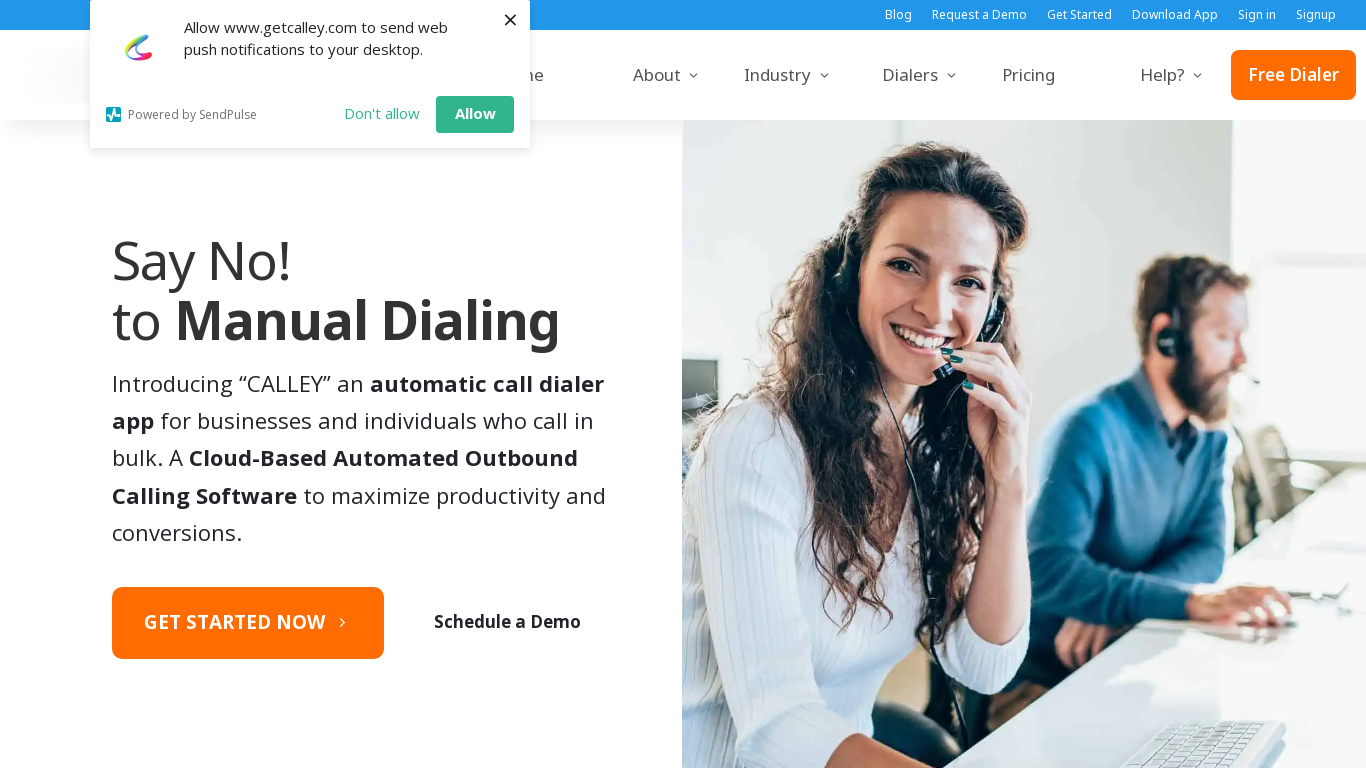

Navigated back to sitemap
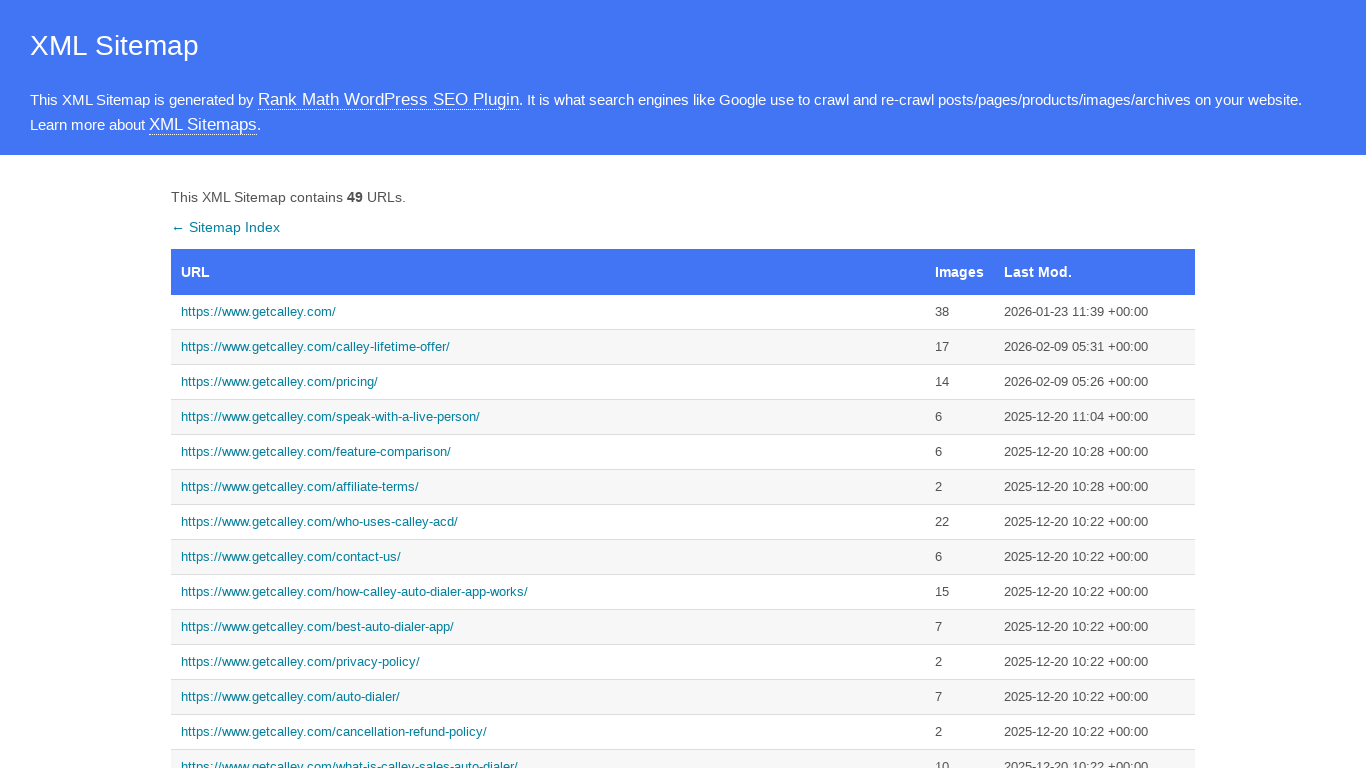

Clicked on call-from-browser page link from sitemap at (548, 384) on a:has-text('https://www.getcalley.com/calley-call-from-browser/')
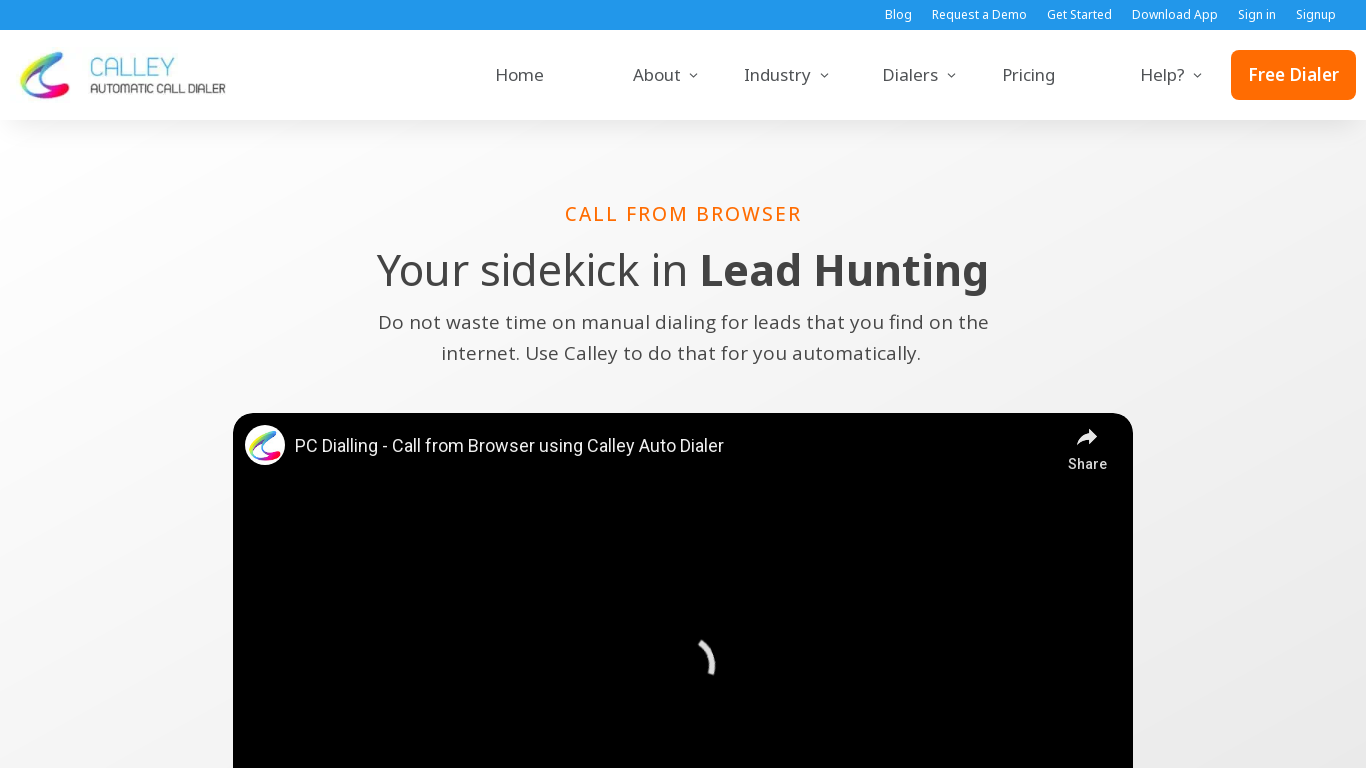

Call-from-browser page loaded and network idle
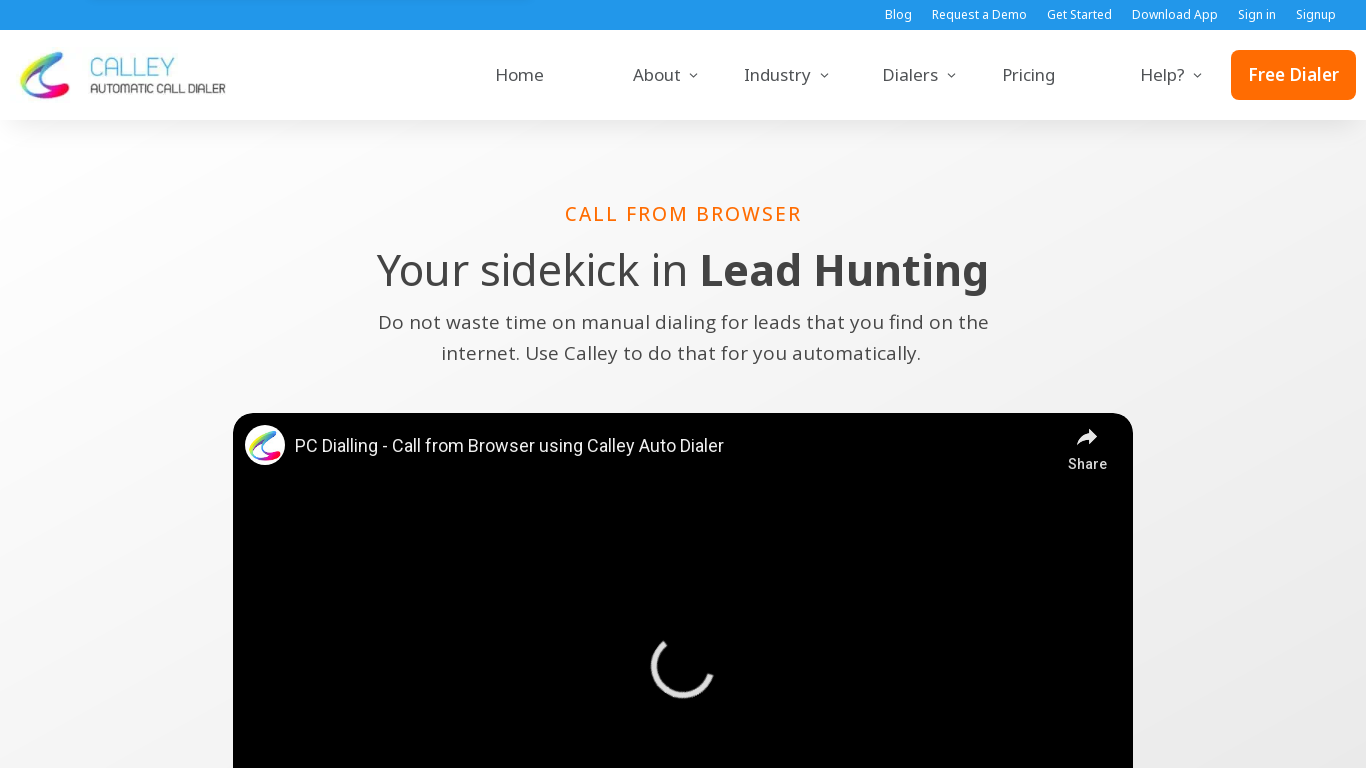

Navigated back to sitemap
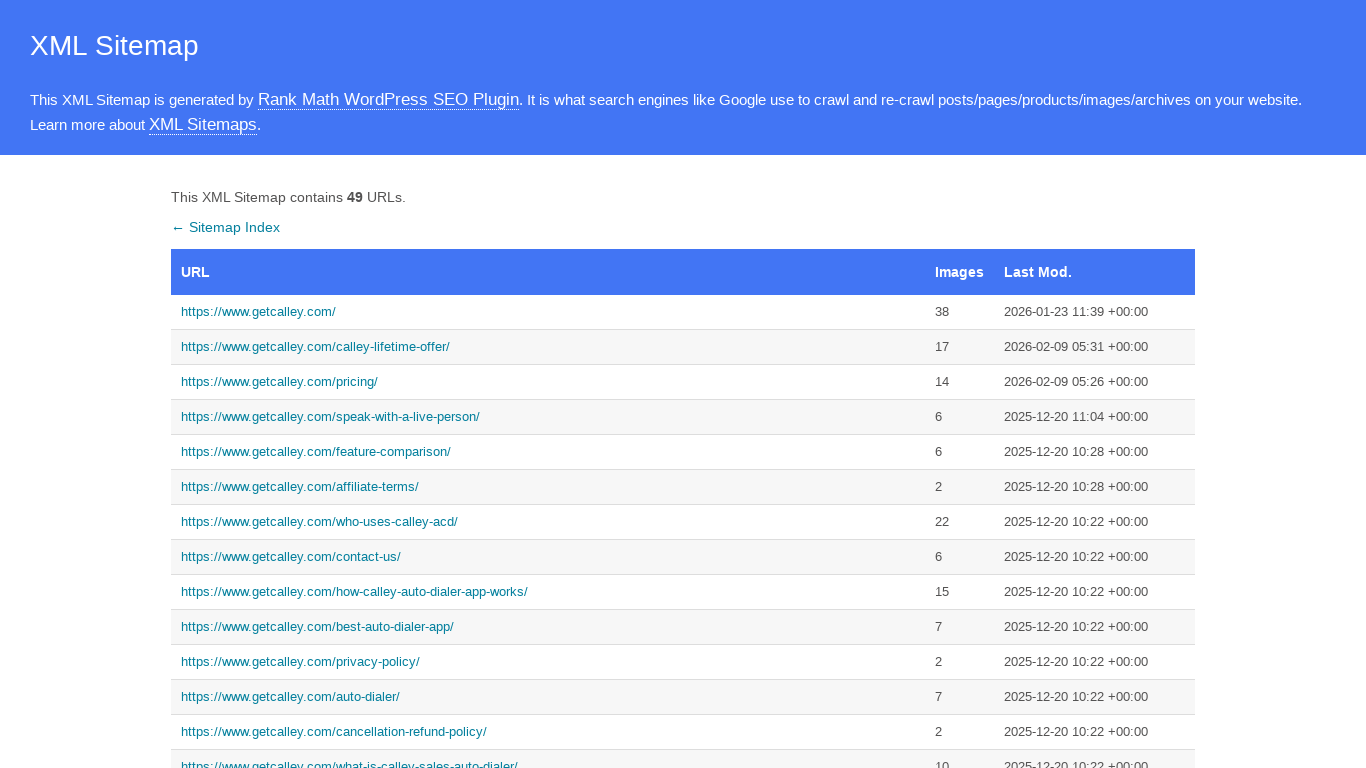

Clicked on pro-features page link from sitemap at (548, 384) on a:has-text('https://www.getcalley.com/calley-pro-features/')
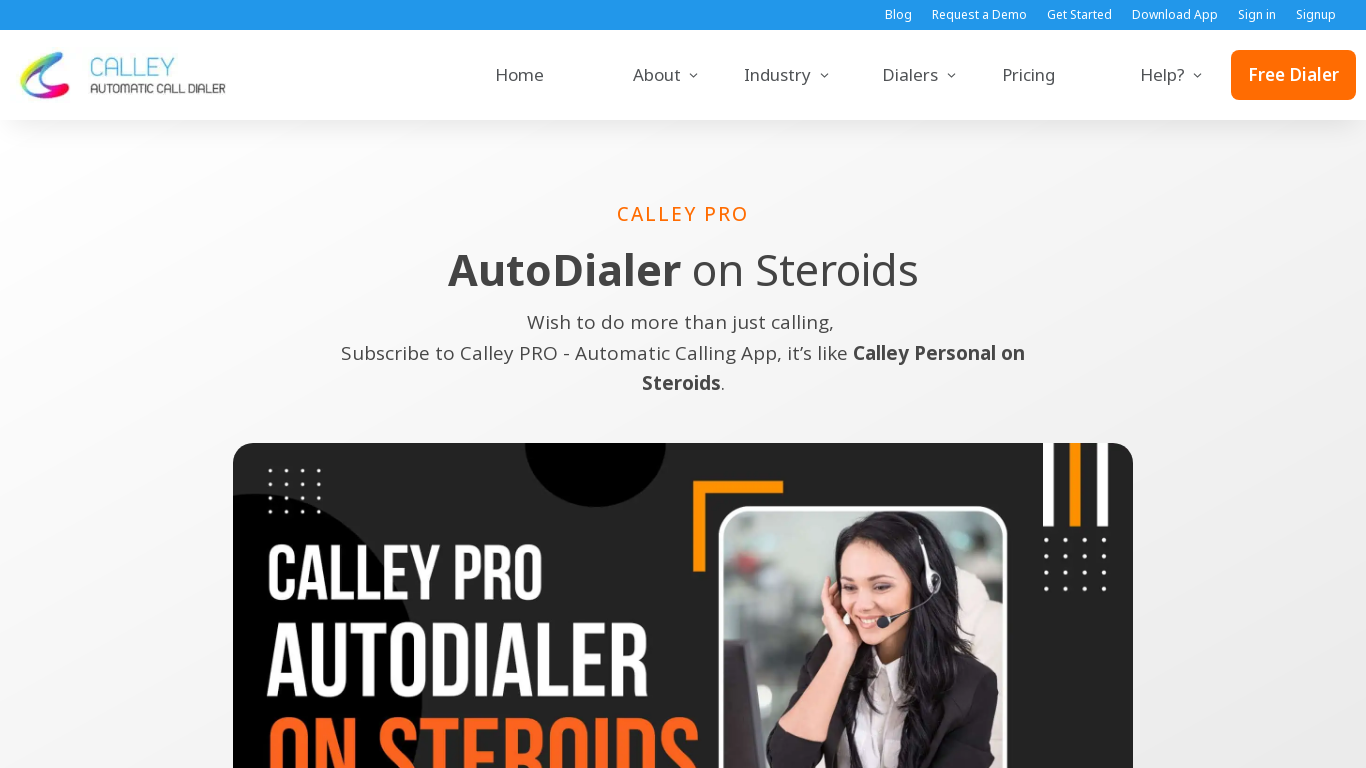

Pro-features page loaded and network idle
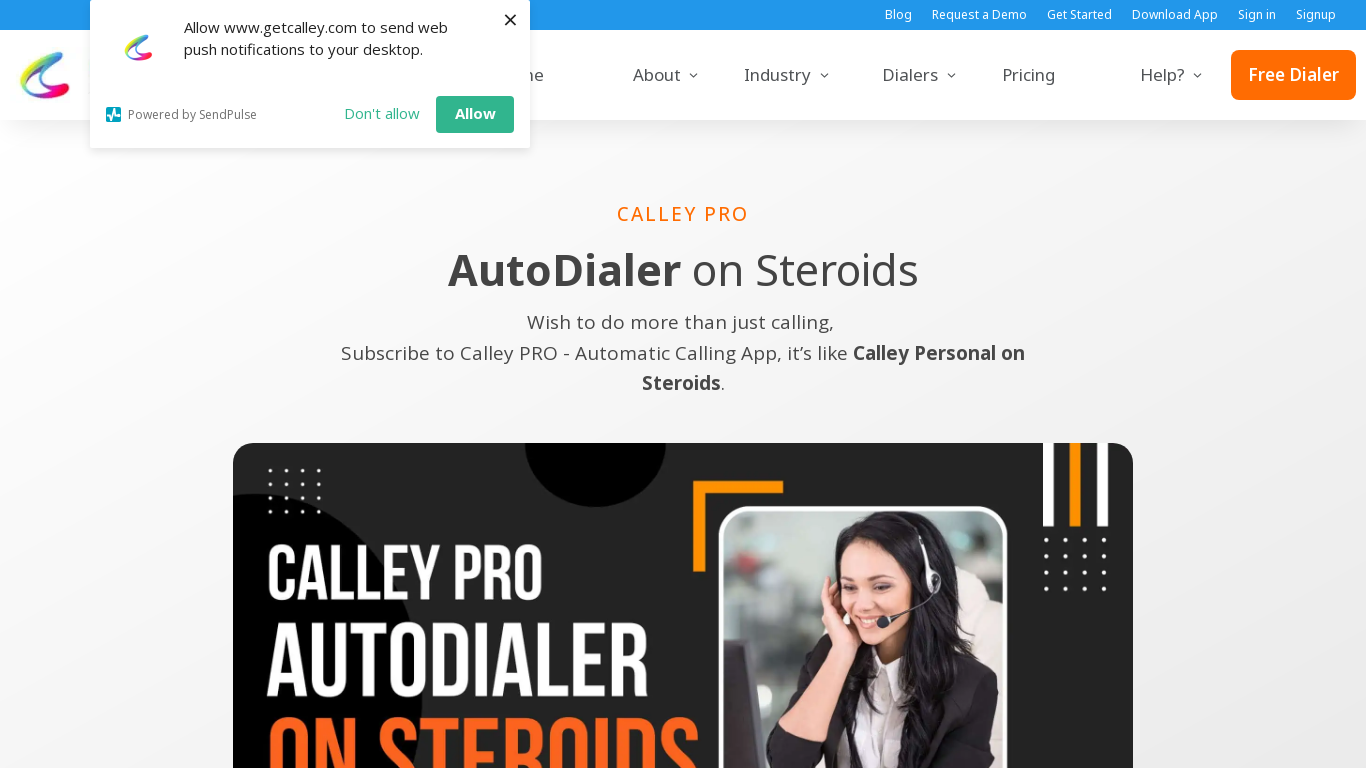

Navigated back to sitemap
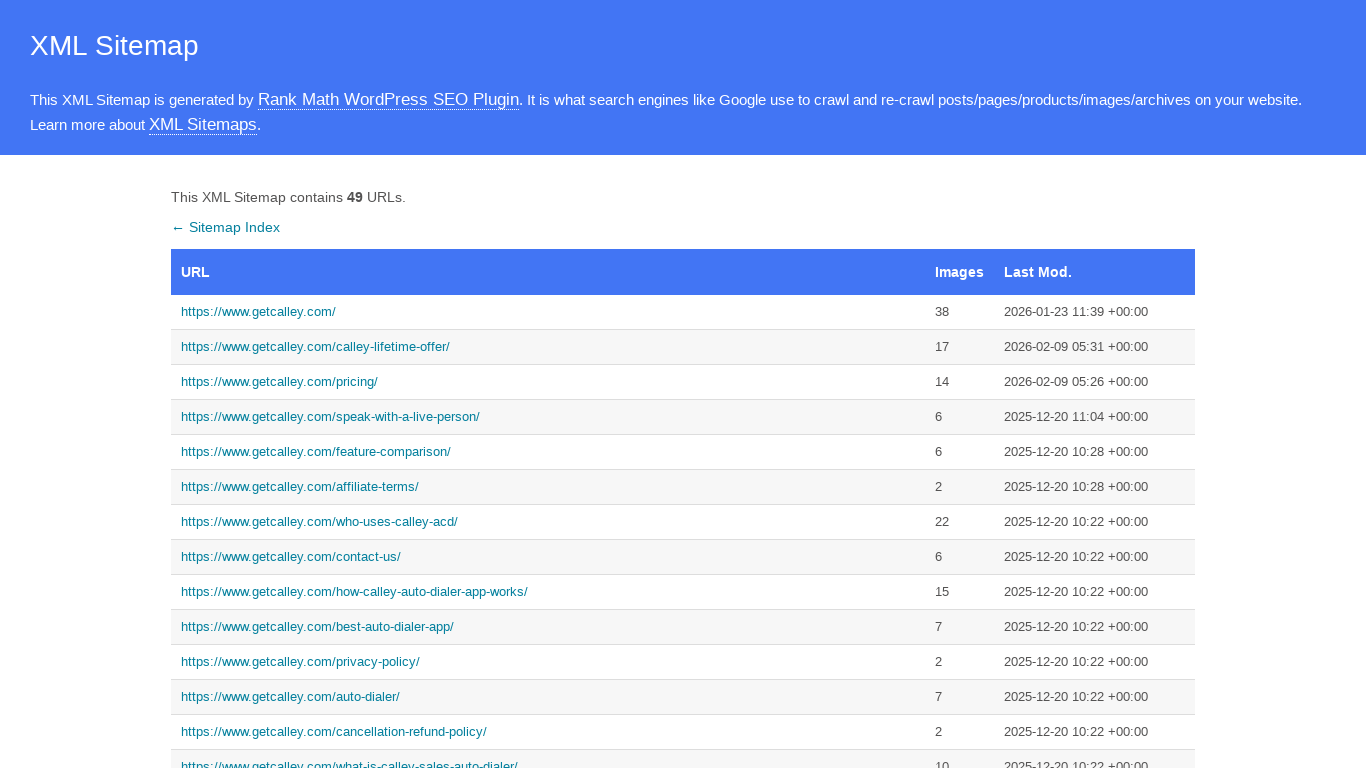

Clicked on auto-dialer page link from sitemap at (548, 627) on a:has-text('https://www.getcalley.com/best-auto-dialer-app/')
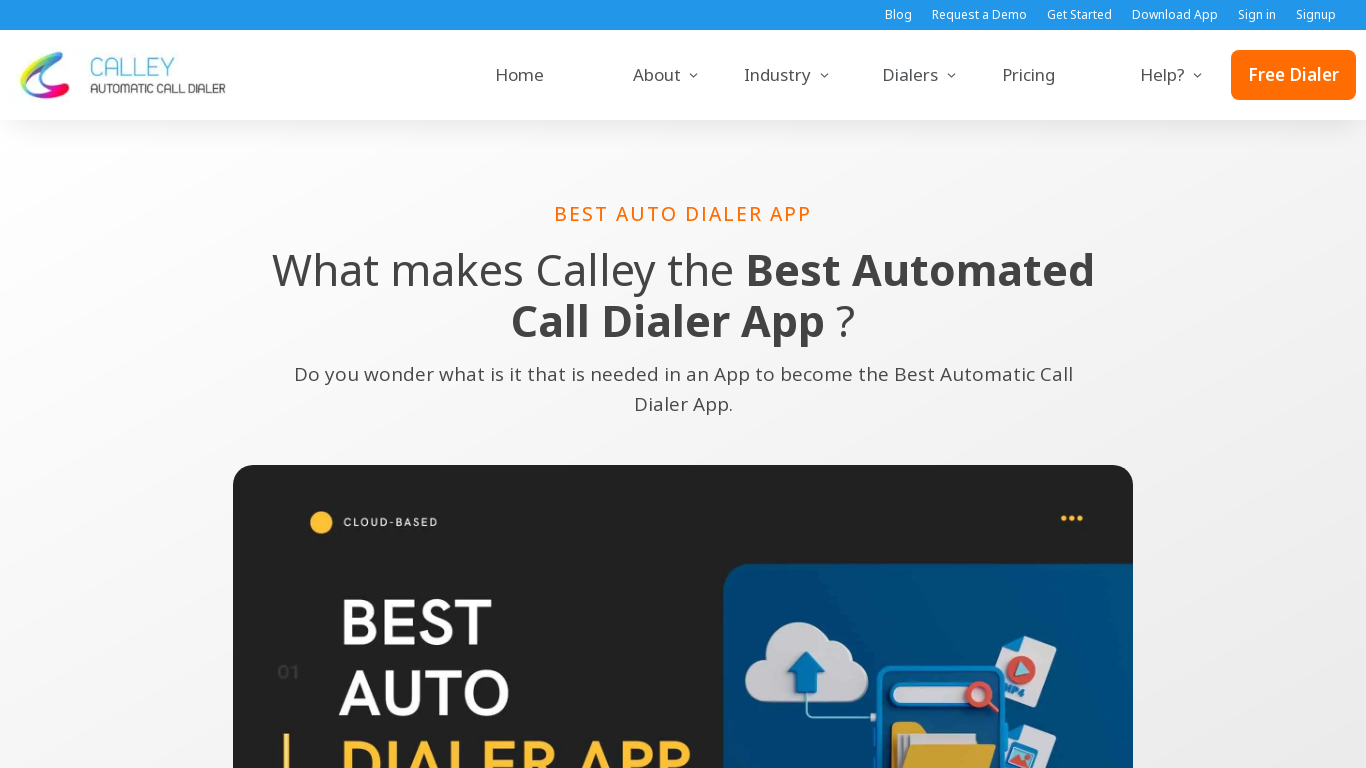

Auto-dialer page loaded and network idle
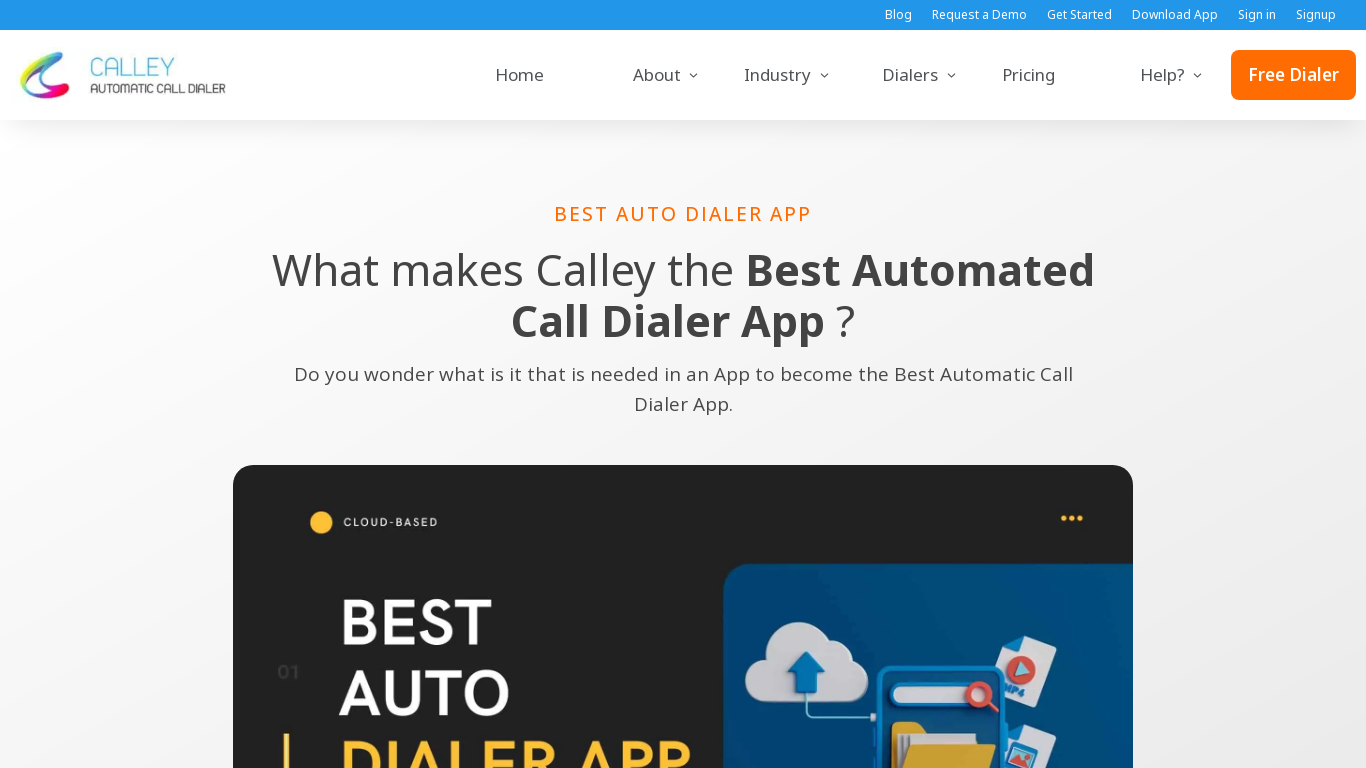

Navigated back to sitemap
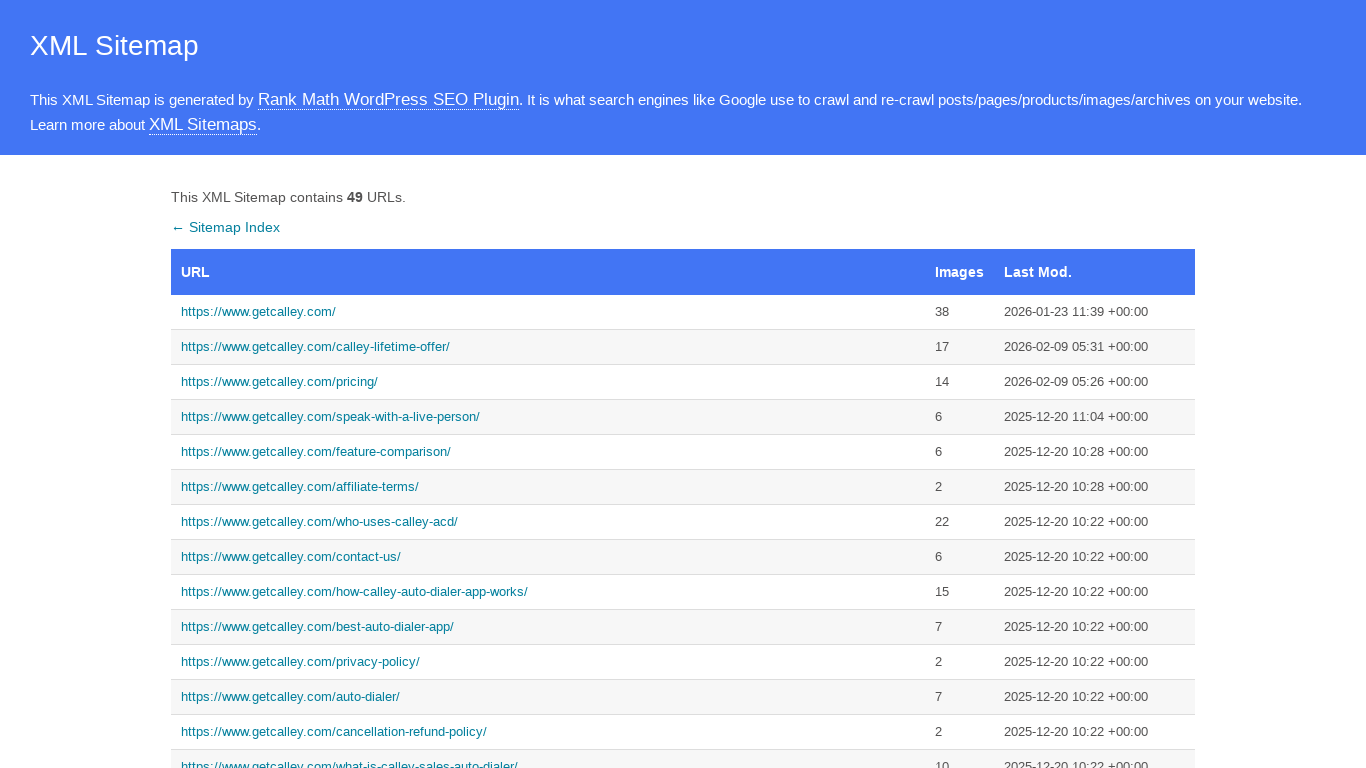

Clicked on zoho-crm-integration page link from sitemap at (548, 384) on a:has-text('https://www.getcalley.com/calley-zoho-crm-integration/')
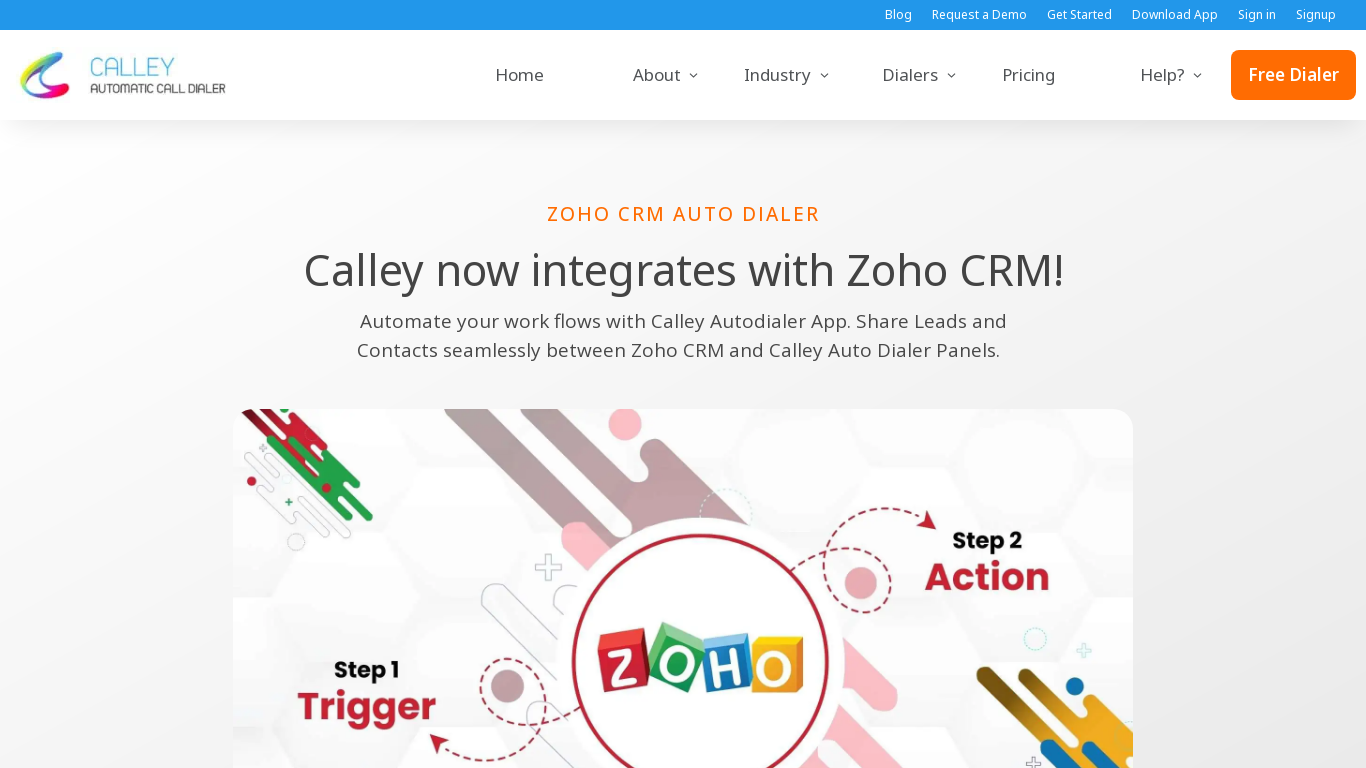

Zoho CRM integration page loaded and network idle
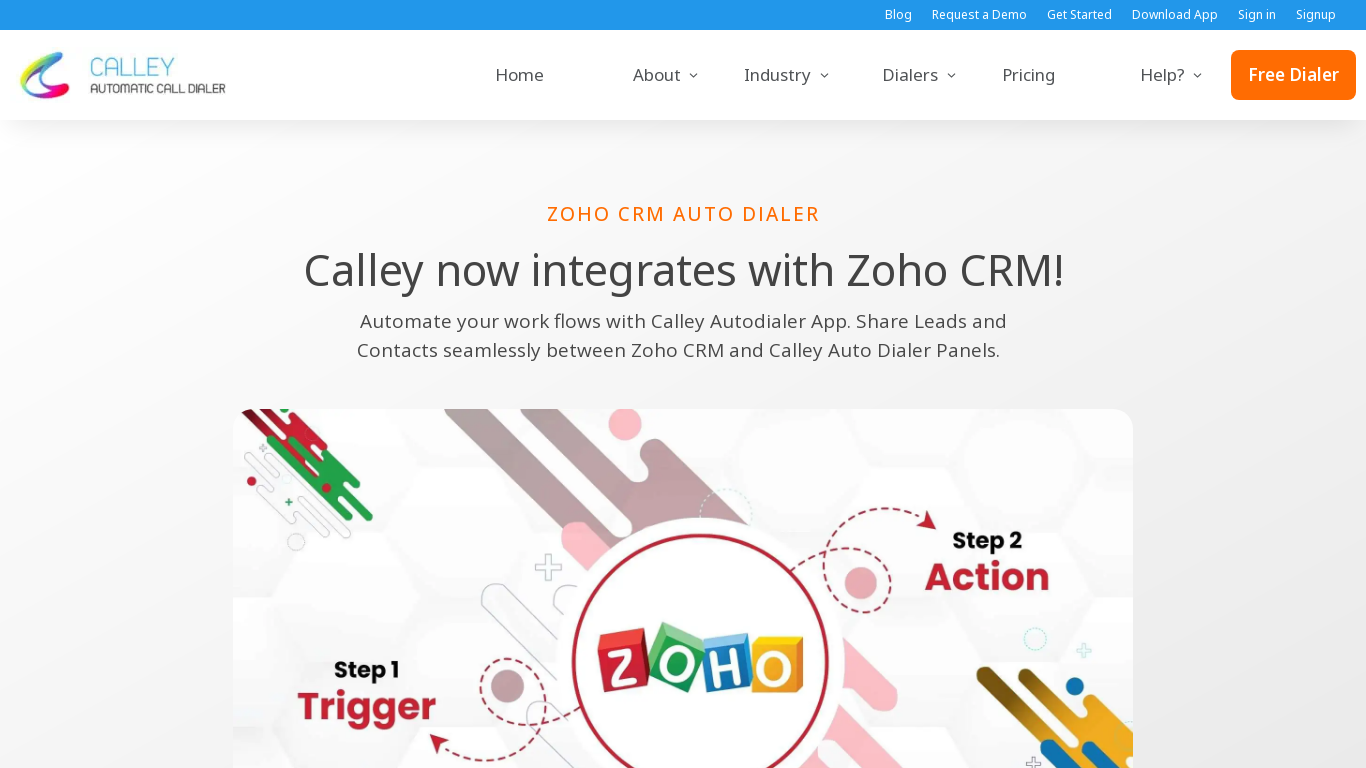

Navigated back to sitemap
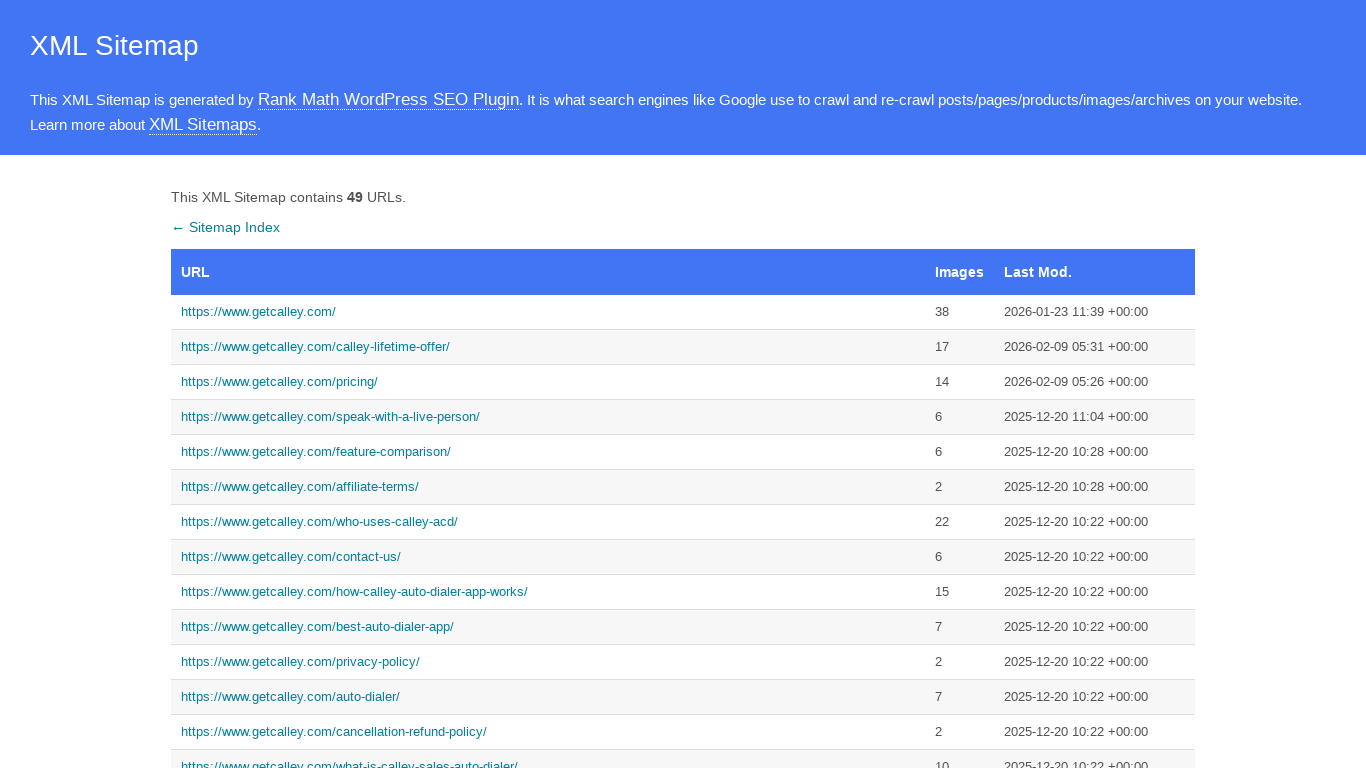

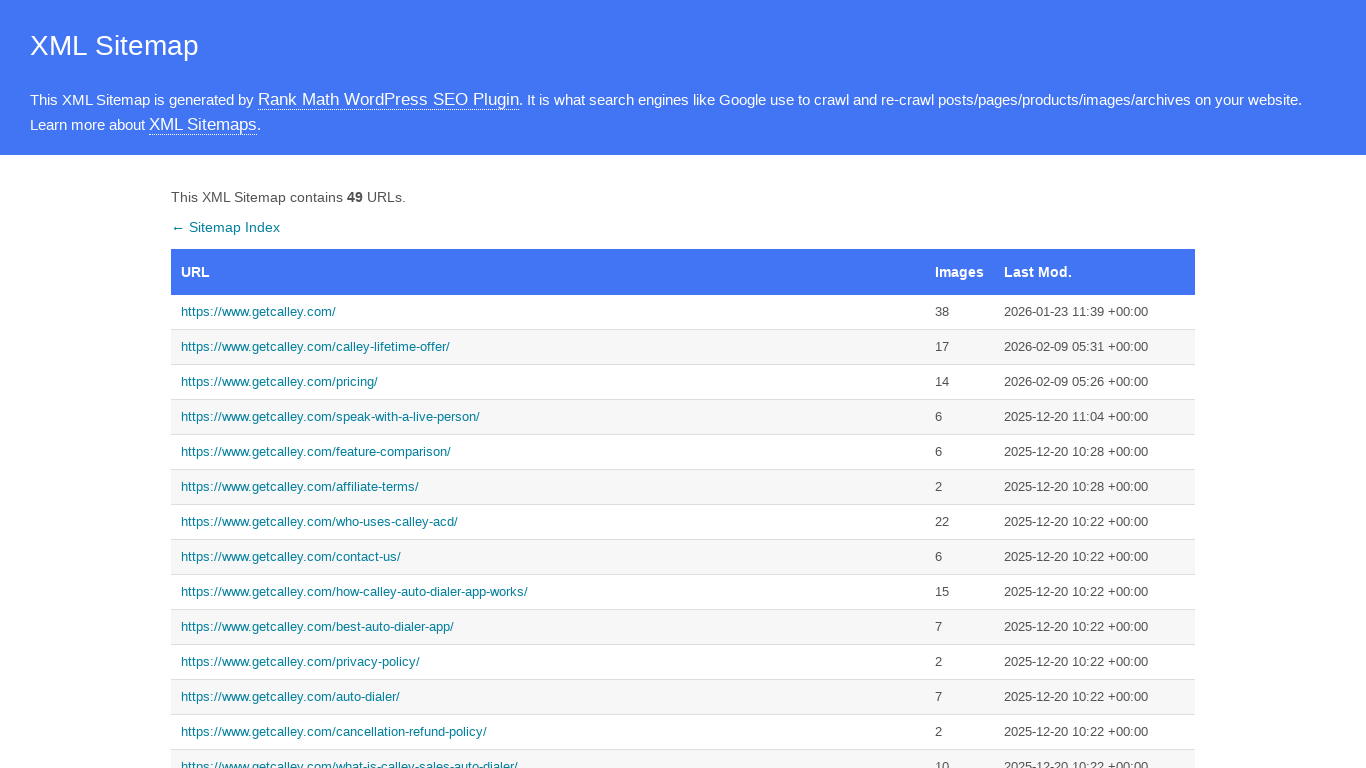